Verifies the page URL matches expected value

Starting URL: https://www.demoblaze.com/

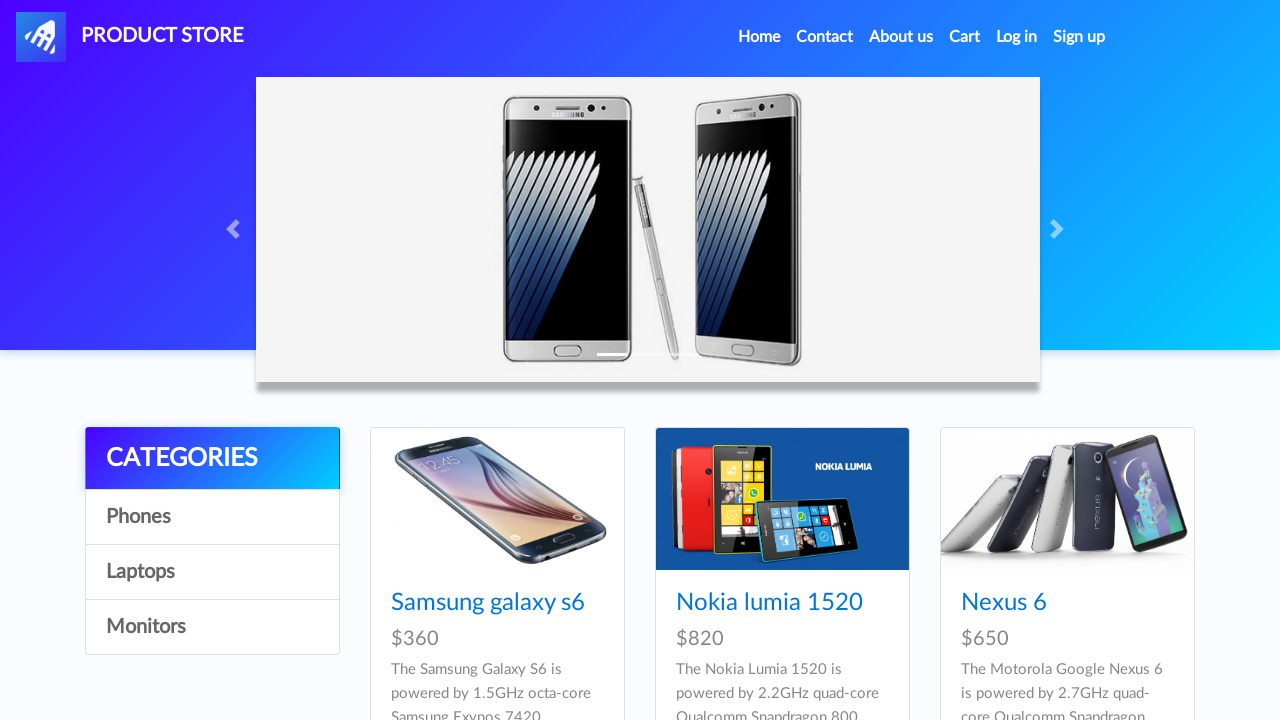

Retrieved current page URL
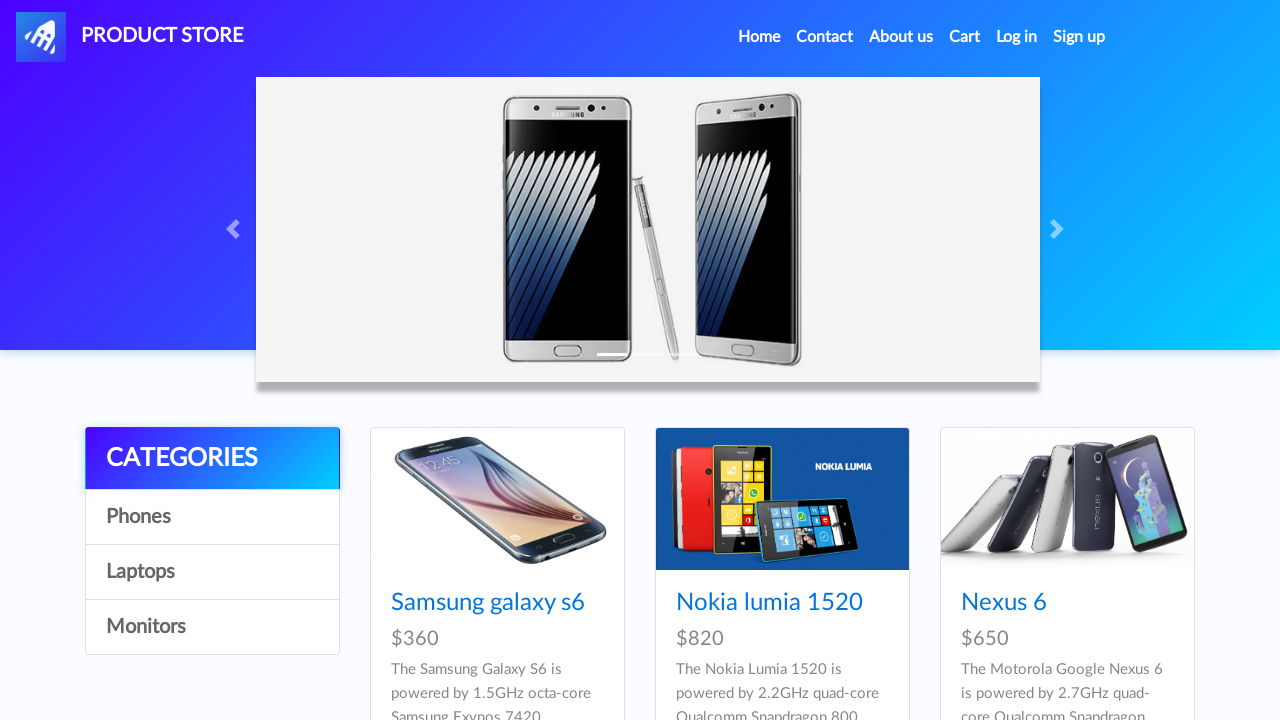

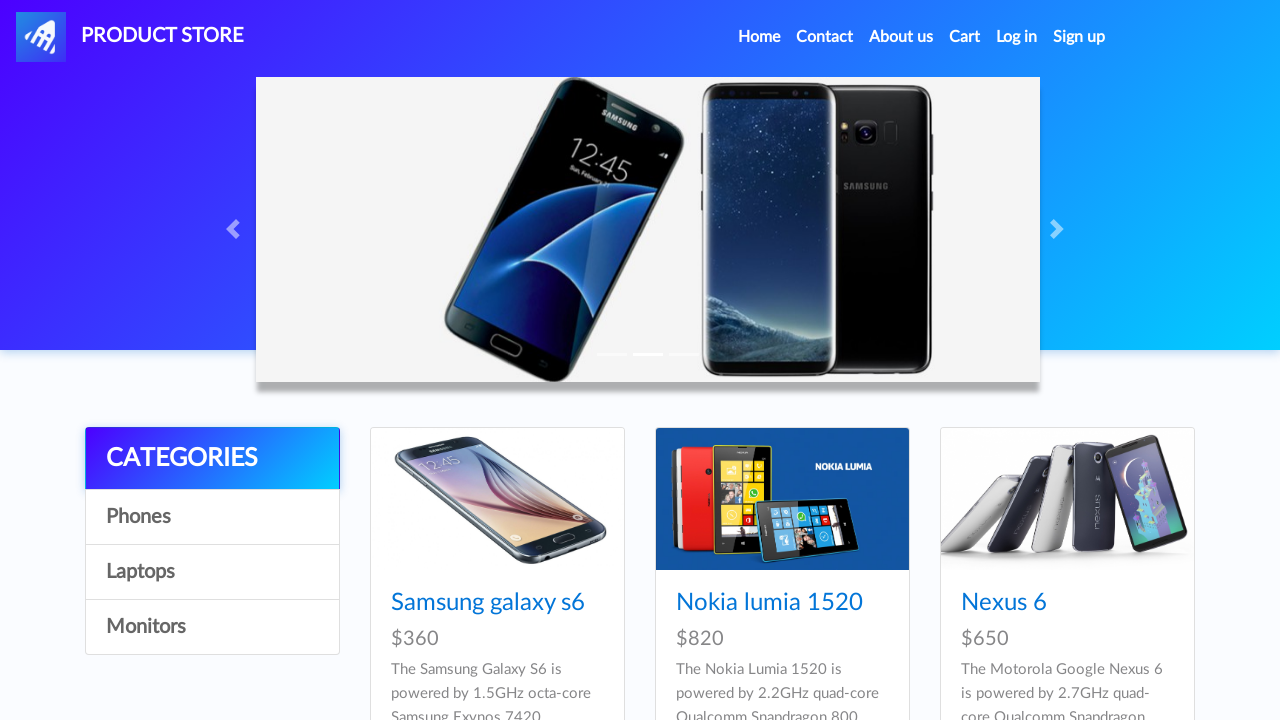